Opens a browser and navigates to Google Education homepage to verify the page loads successfully.

Starting URL: https://edu.google.com/

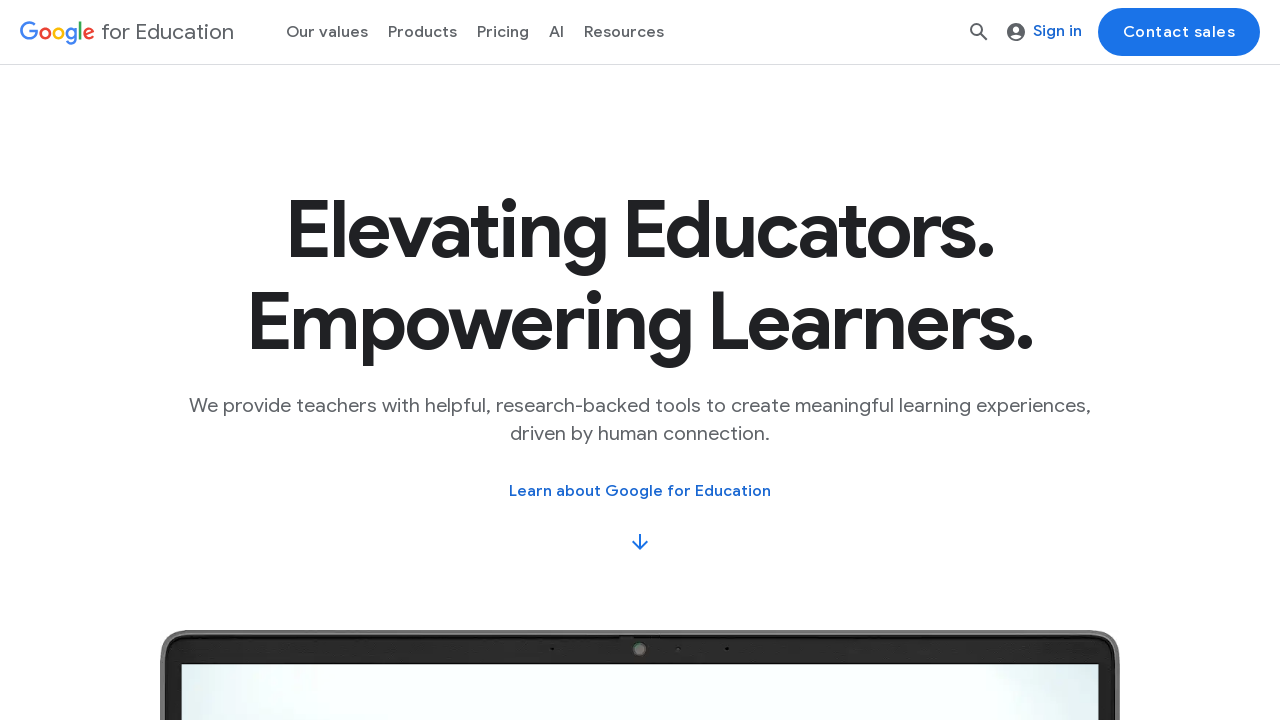

Waited for page DOM content to load
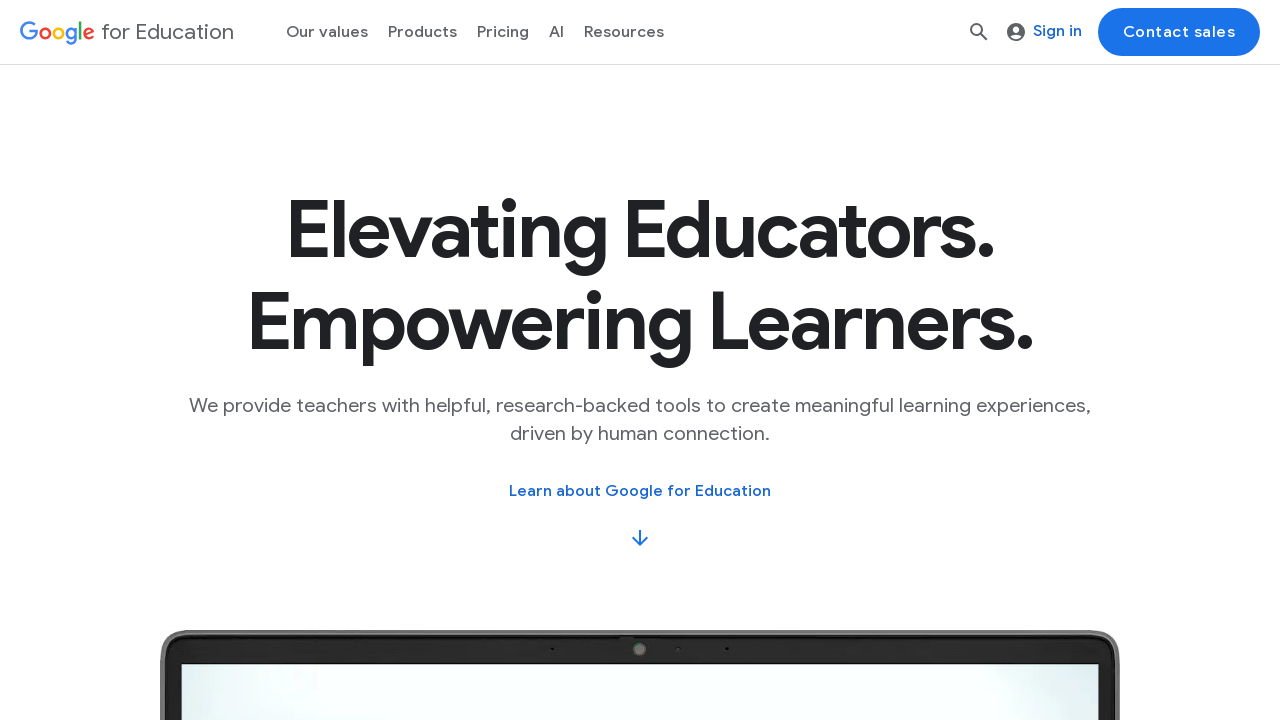

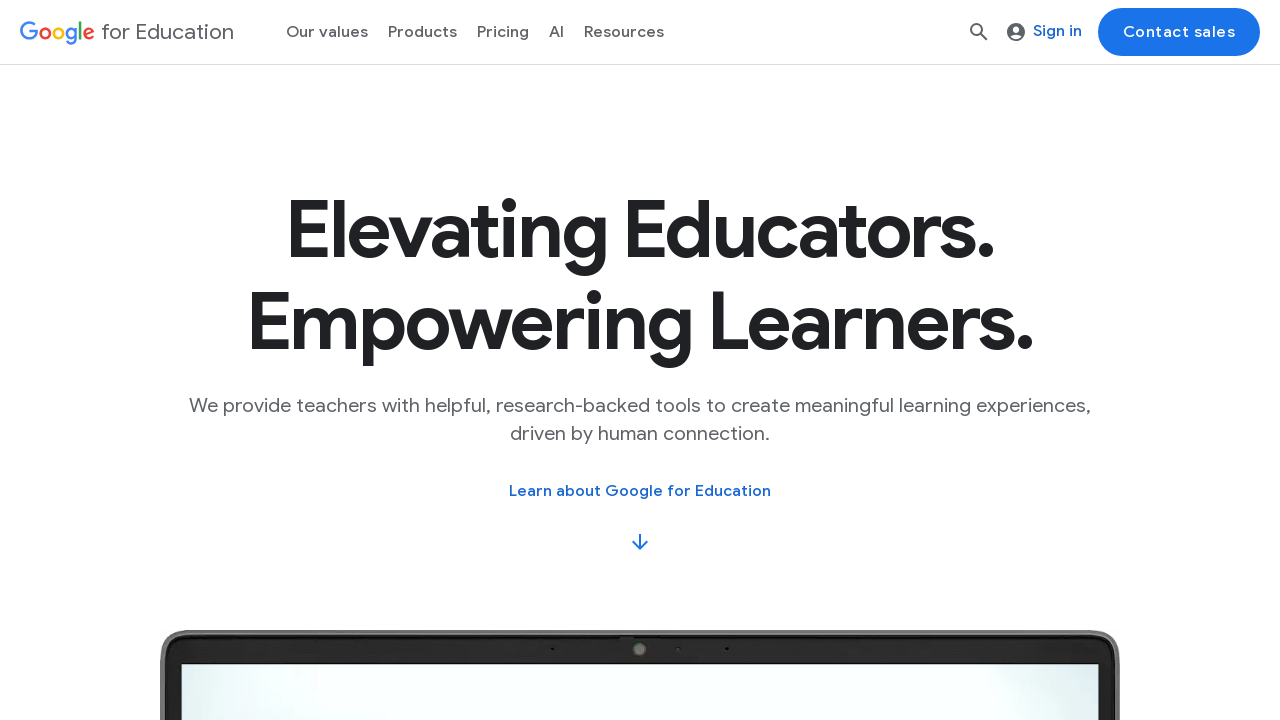